Navigates to the DemoBlaze store website and verifies that the page title is "STORE" to confirm landing on the correct website.

Starting URL: https://www.demoblaze.com/

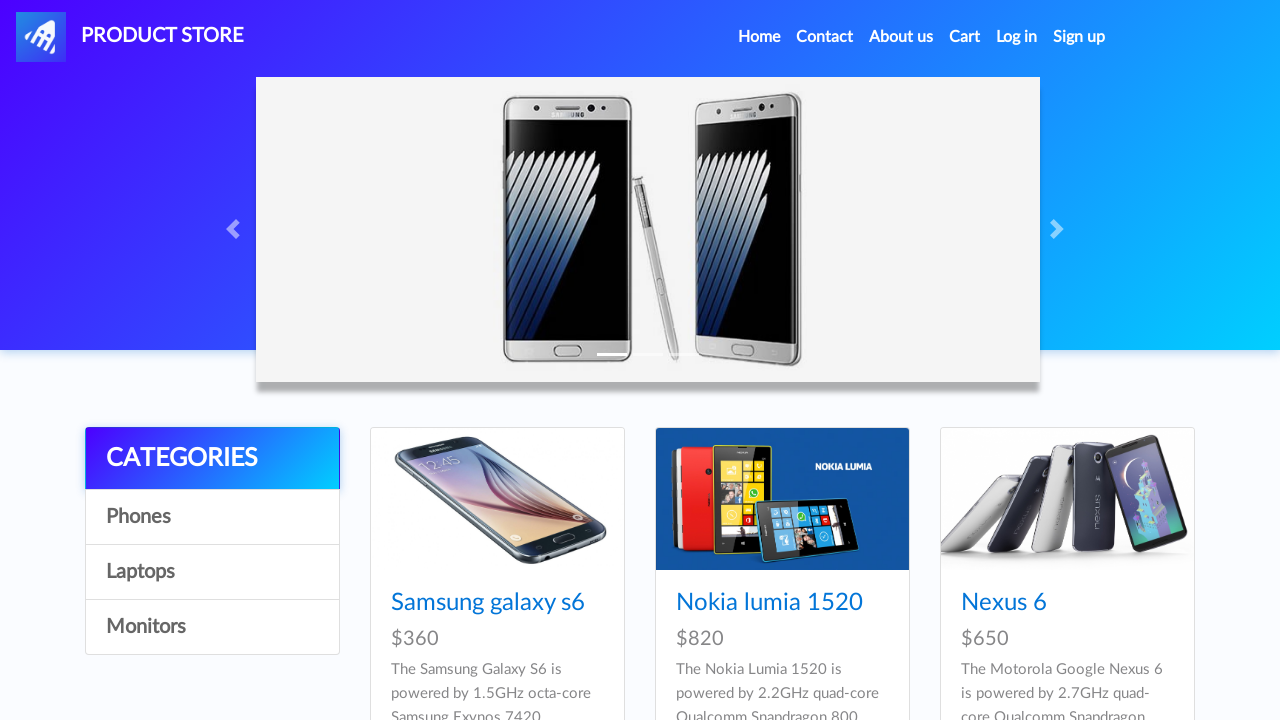

Page loaded with domcontentloaded state
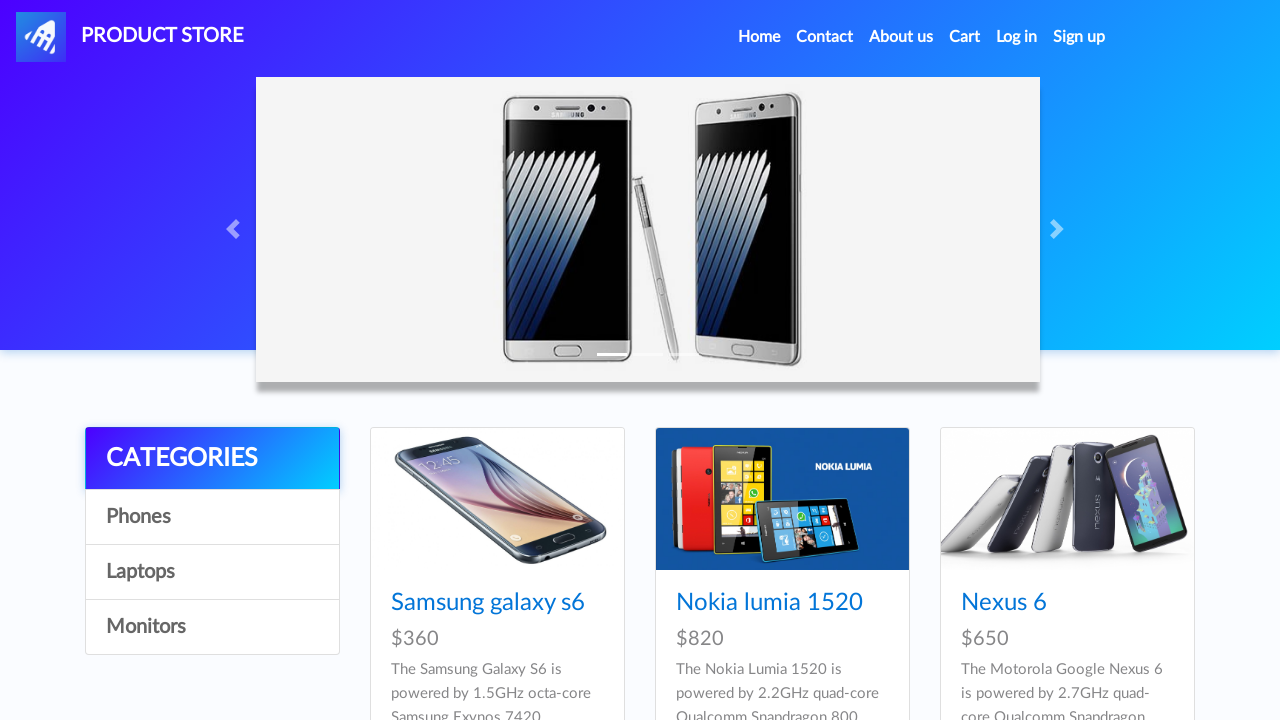

Verified page title is 'STORE' - landing on correct website confirmed
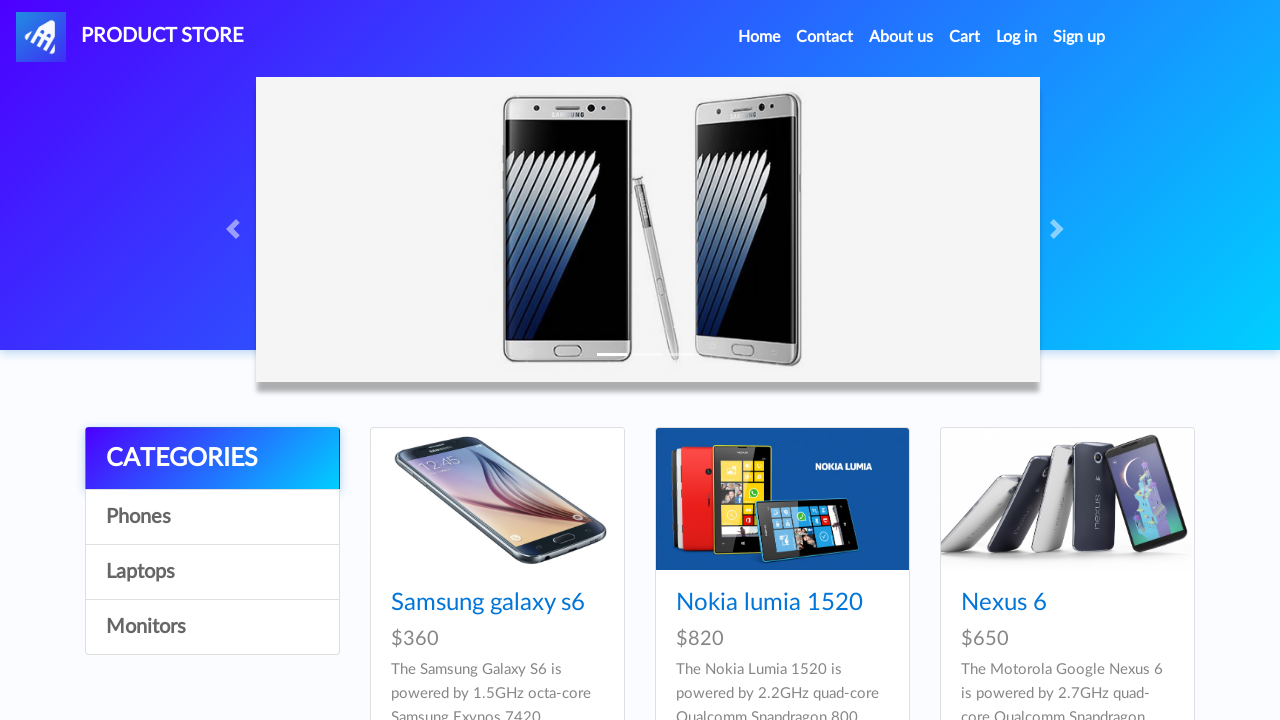

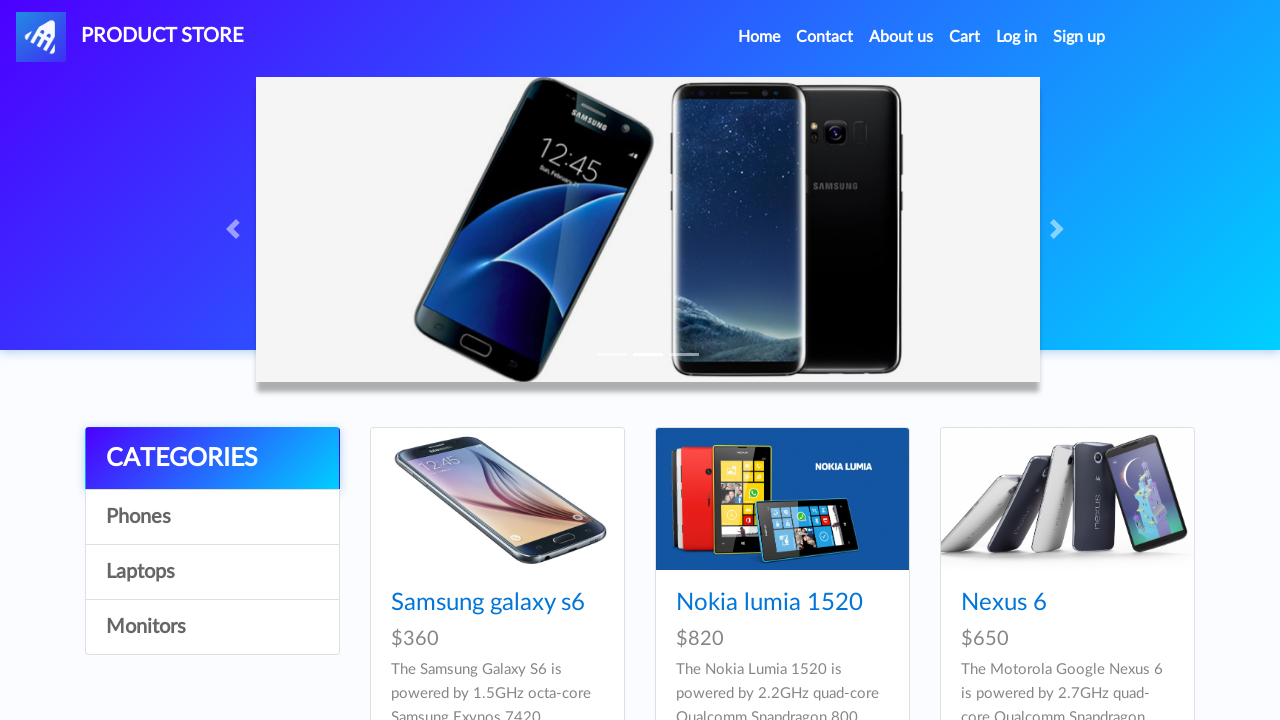